Tests a web form by filling in a text field with a value, submitting the form, and verifying the success message is displayed

Starting URL: https://www.selenium.dev/selenium/web/web-form.html

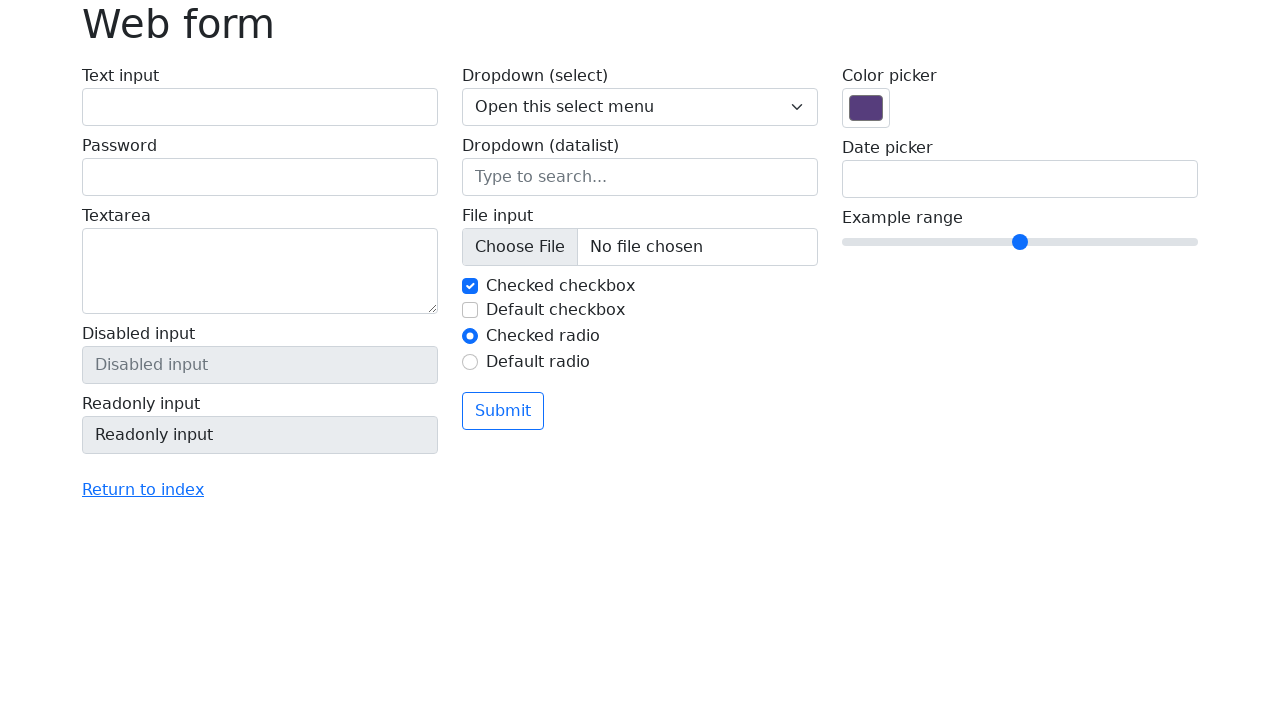

Verified page title is 'Web form'
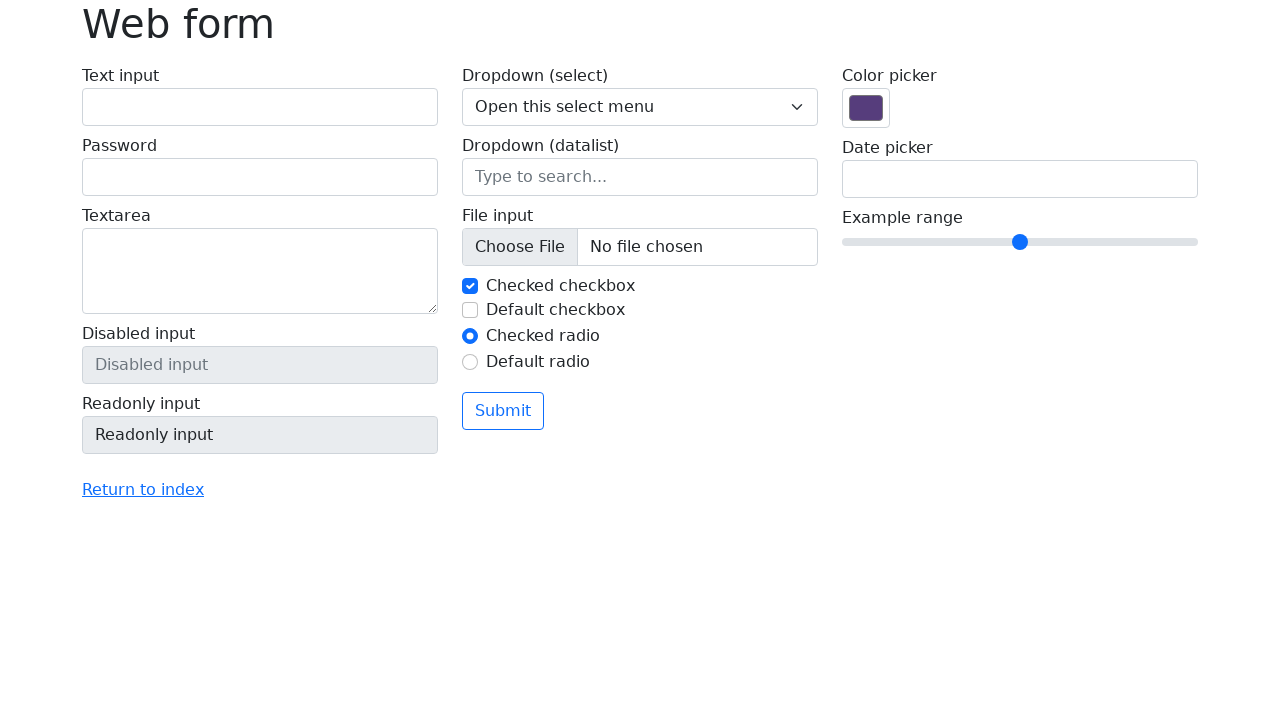

Filled text field with 'Selenium' on input[name='my-text']
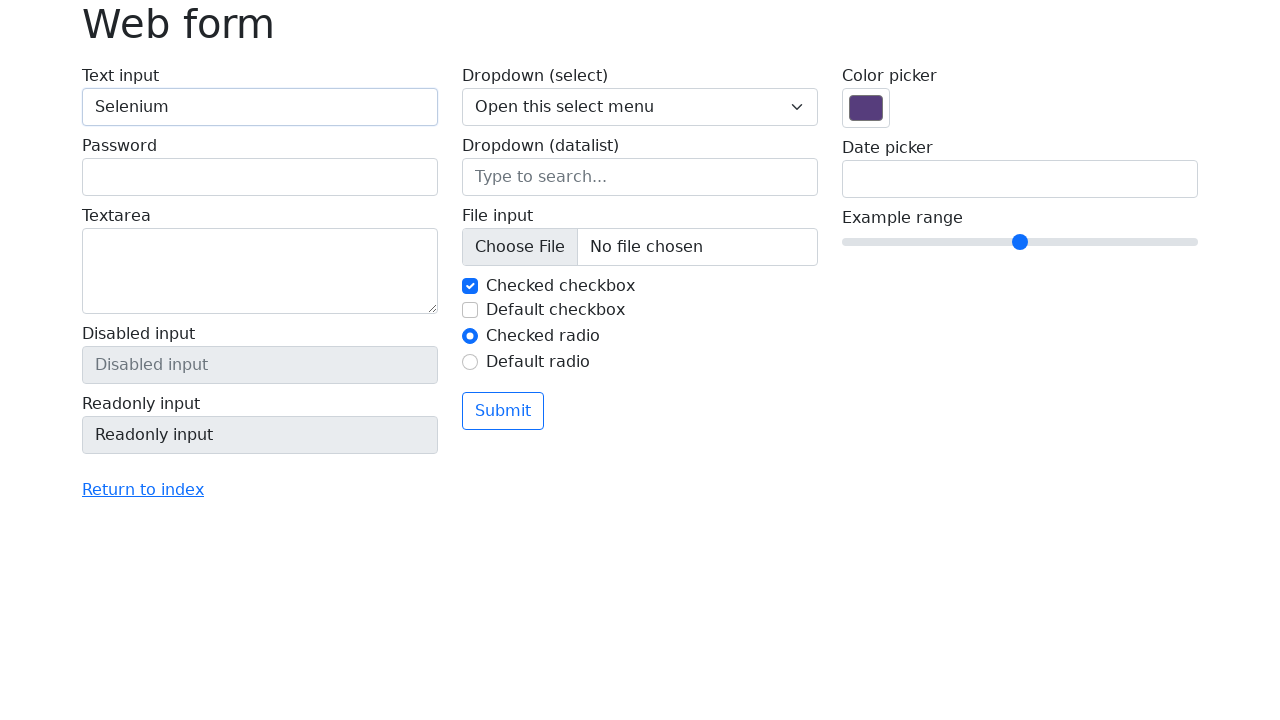

Clicked the submit button at (503, 411) on button
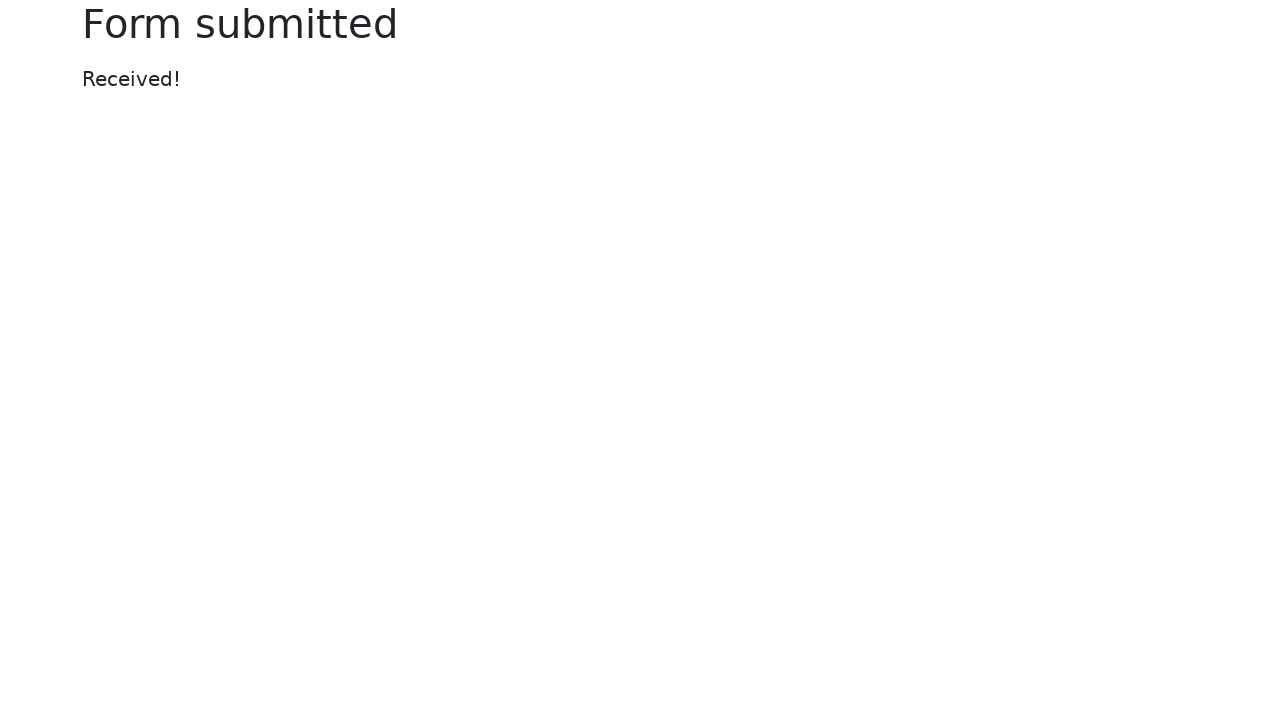

Verified success message 'Received!' is displayed
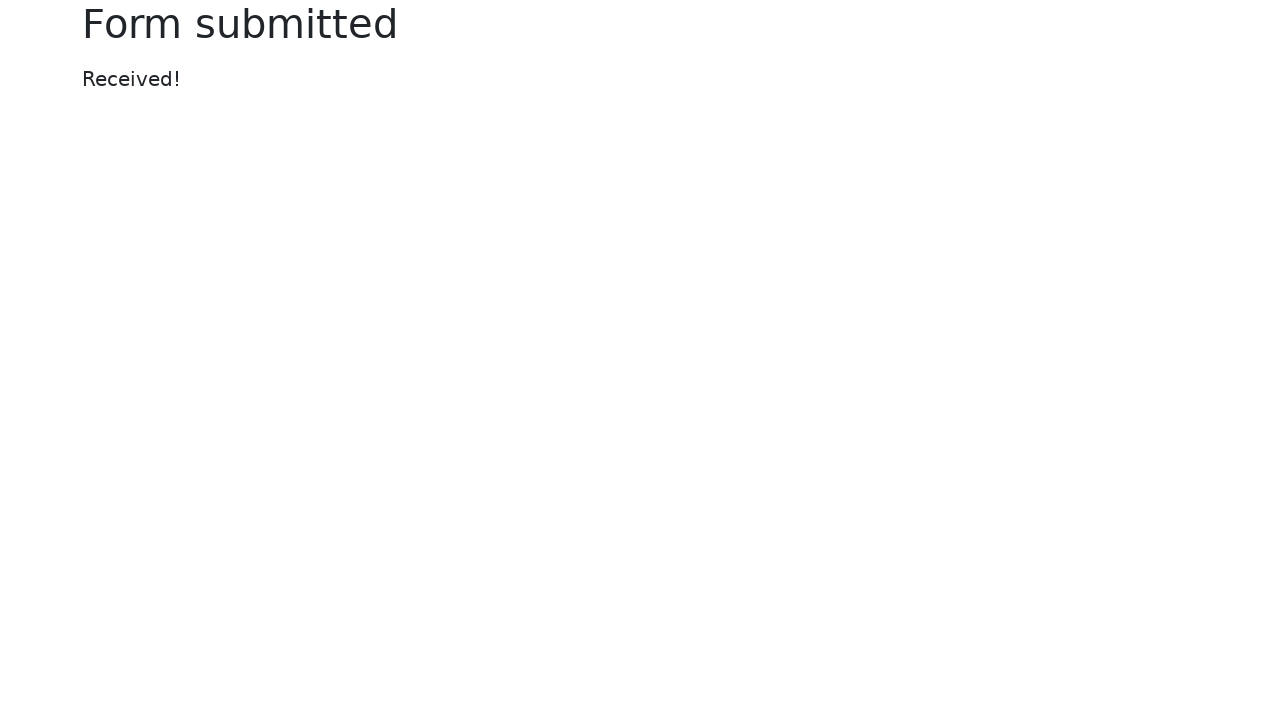

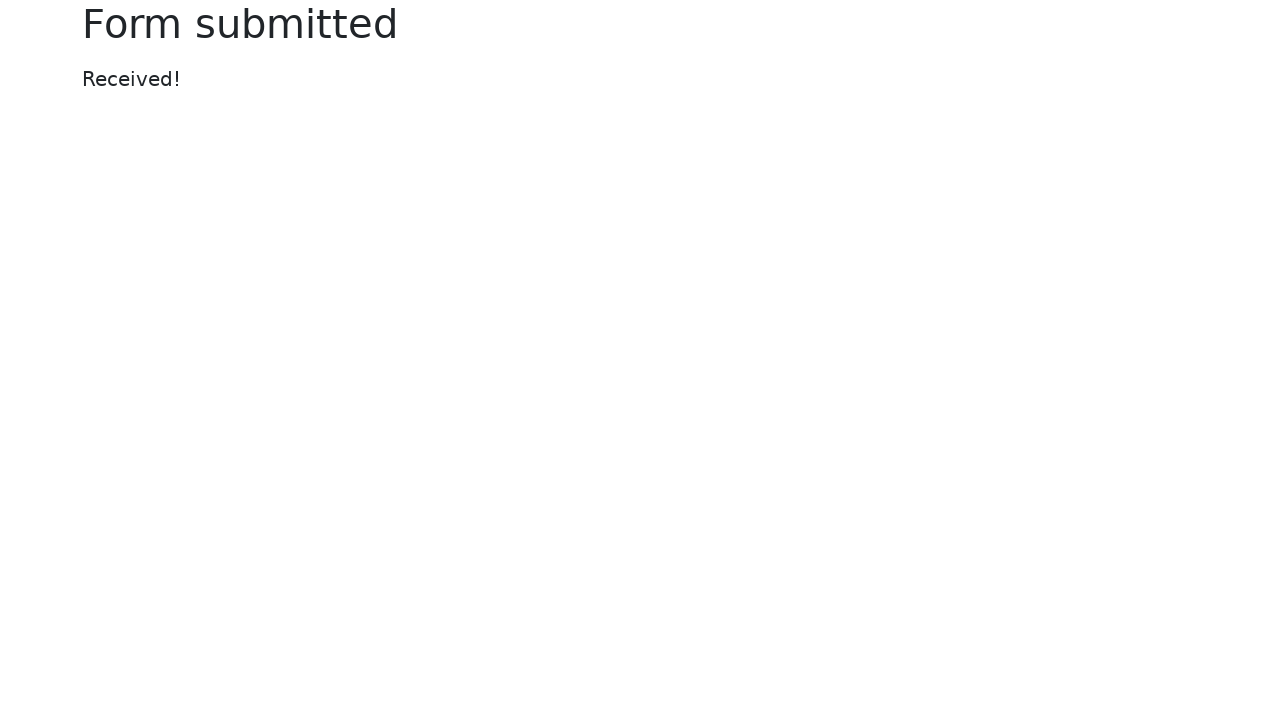